Tests that entering text instead of a number displays the correct error message "Please enter a number"

Starting URL: https://kristinek.github.io/site/tasks/enter_a_number

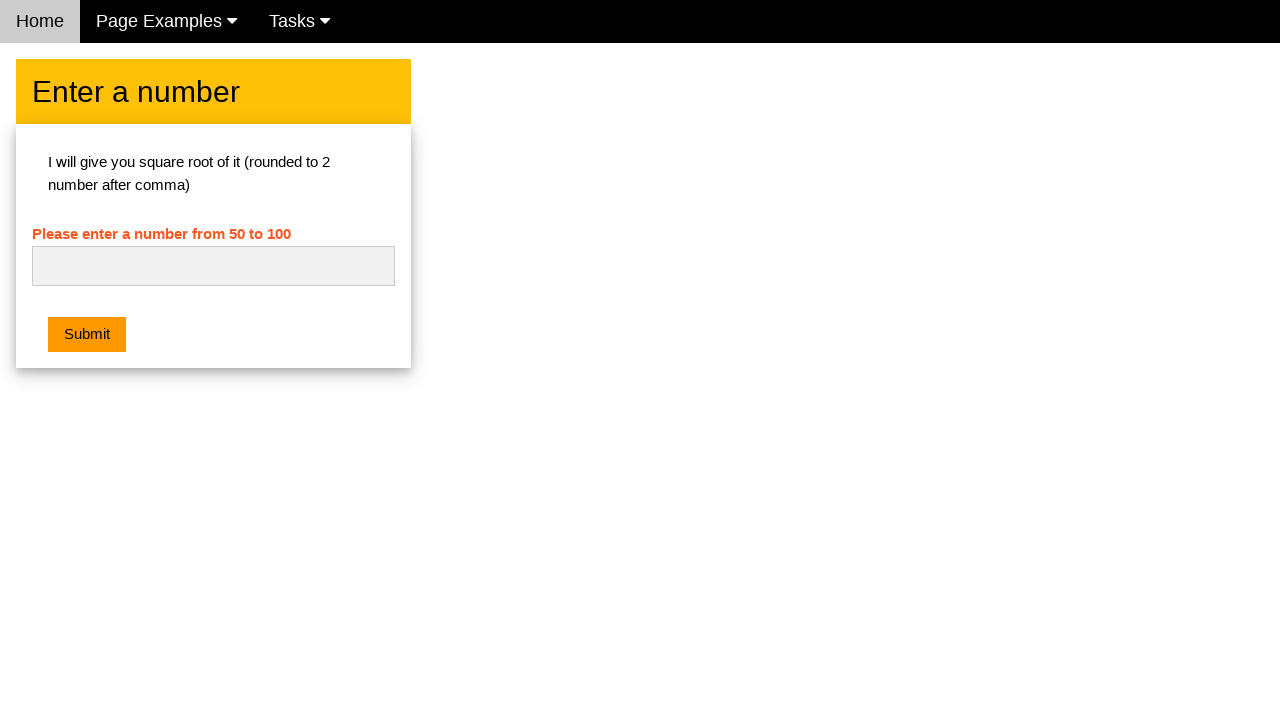

Navigated to enter_a_number task page
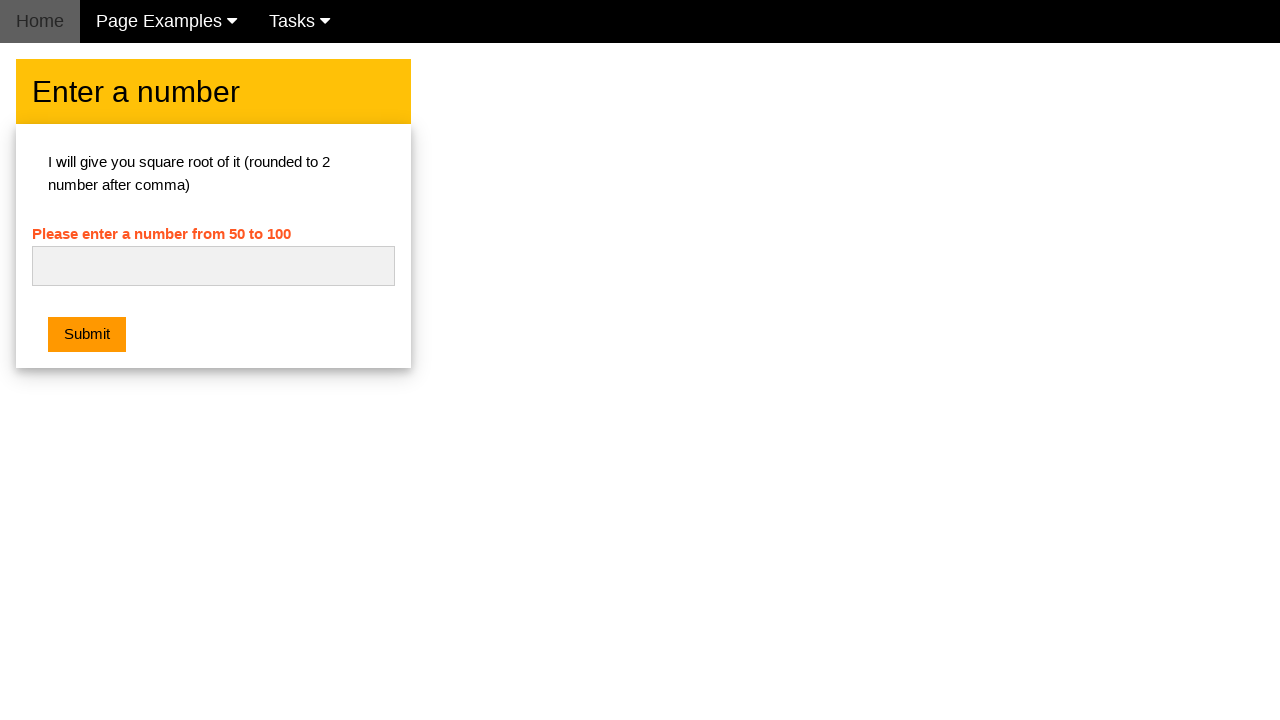

Filled number input with text 'not number text' on #numb
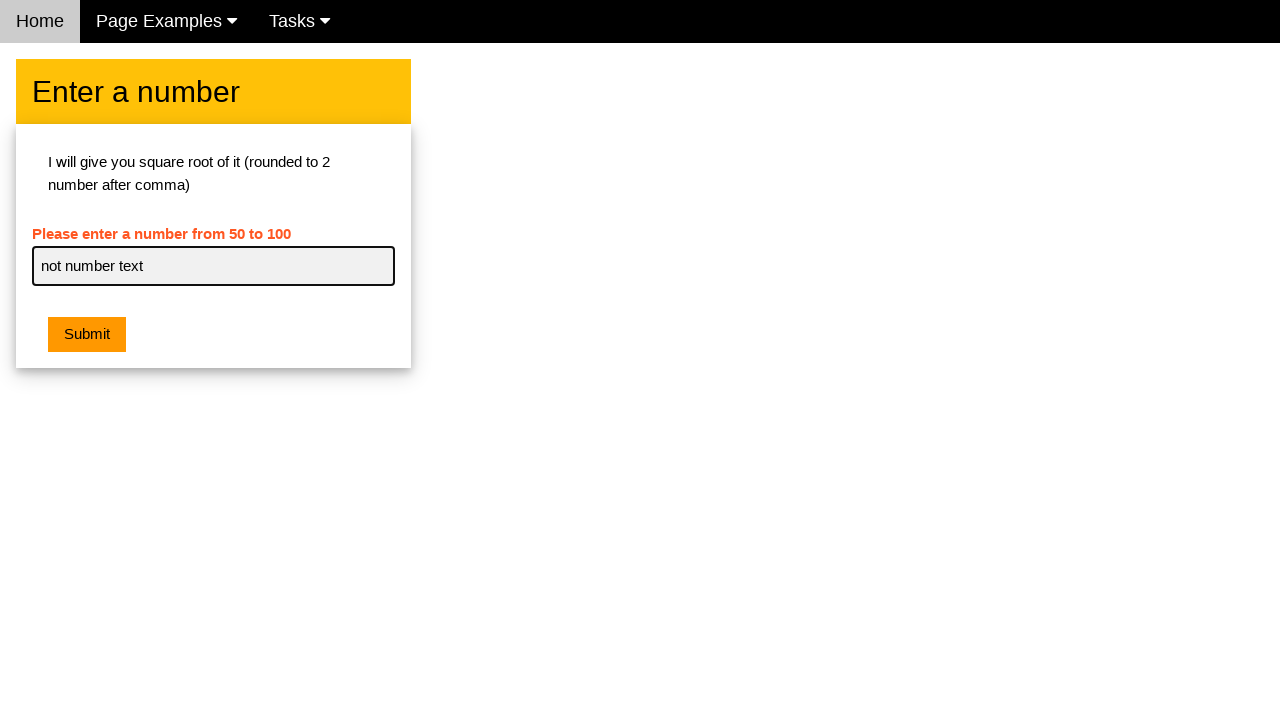

Clicked submit button at (87, 335) on .w3-btn
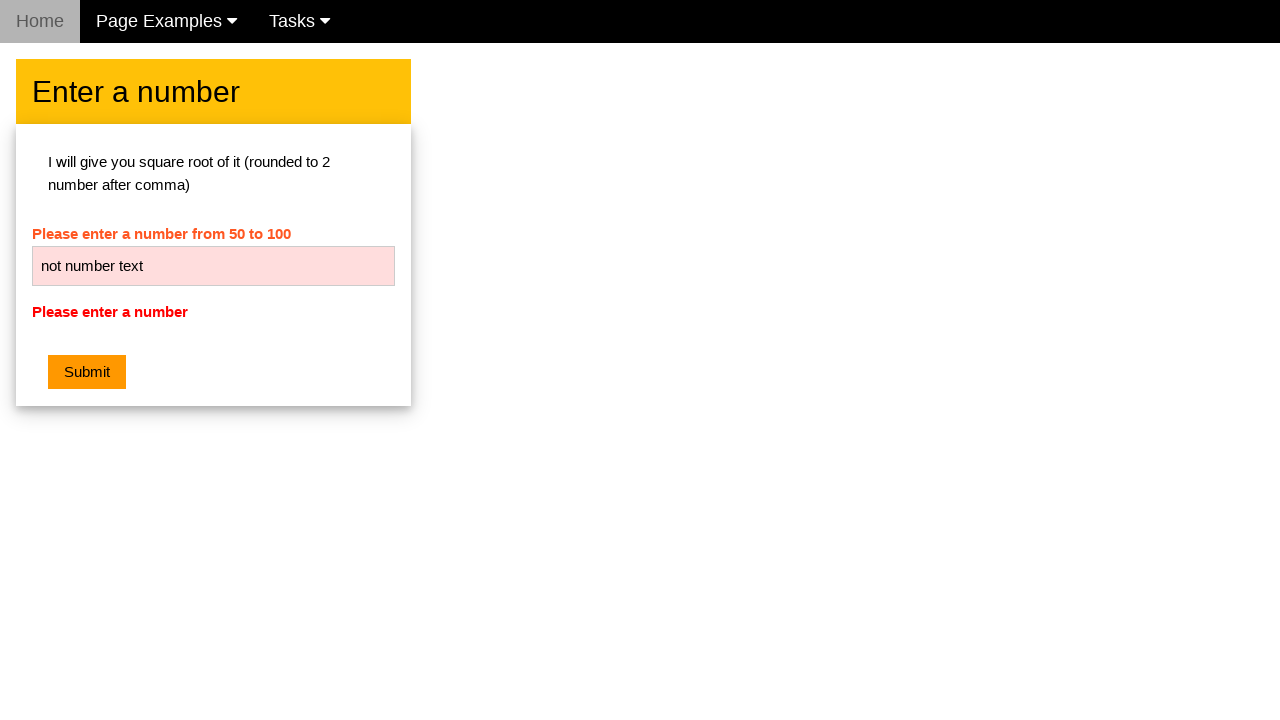

Located error message element
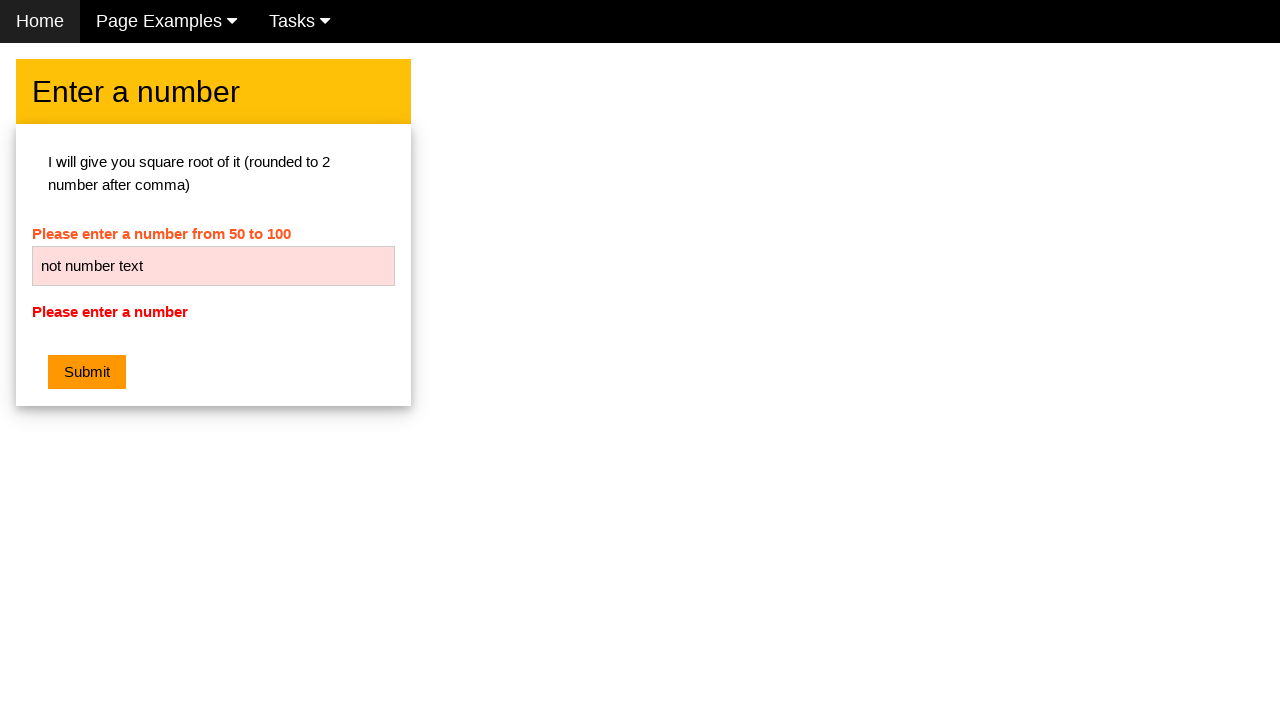

Verified error message displays 'Please enter a number'
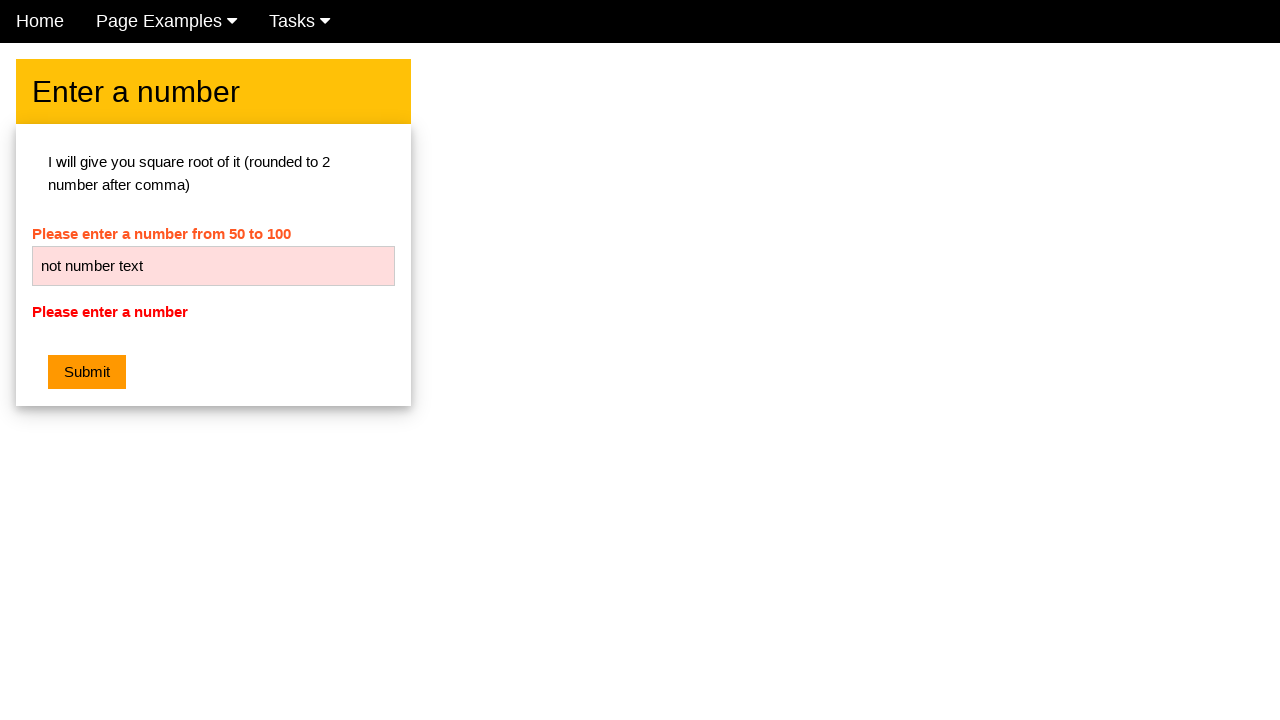

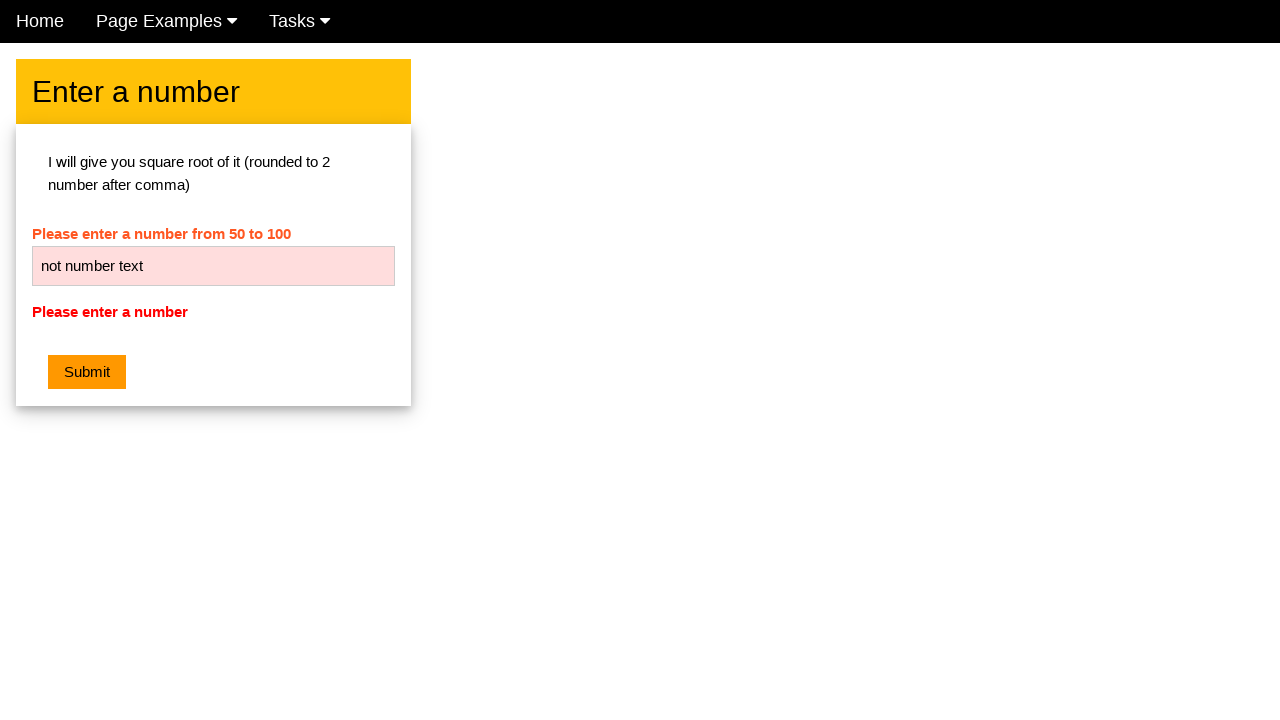